Tests navigation on DemoQA site by clicking on the first tile element and then clicking on the Text Box menu item

Starting URL: https://demoqa.com/

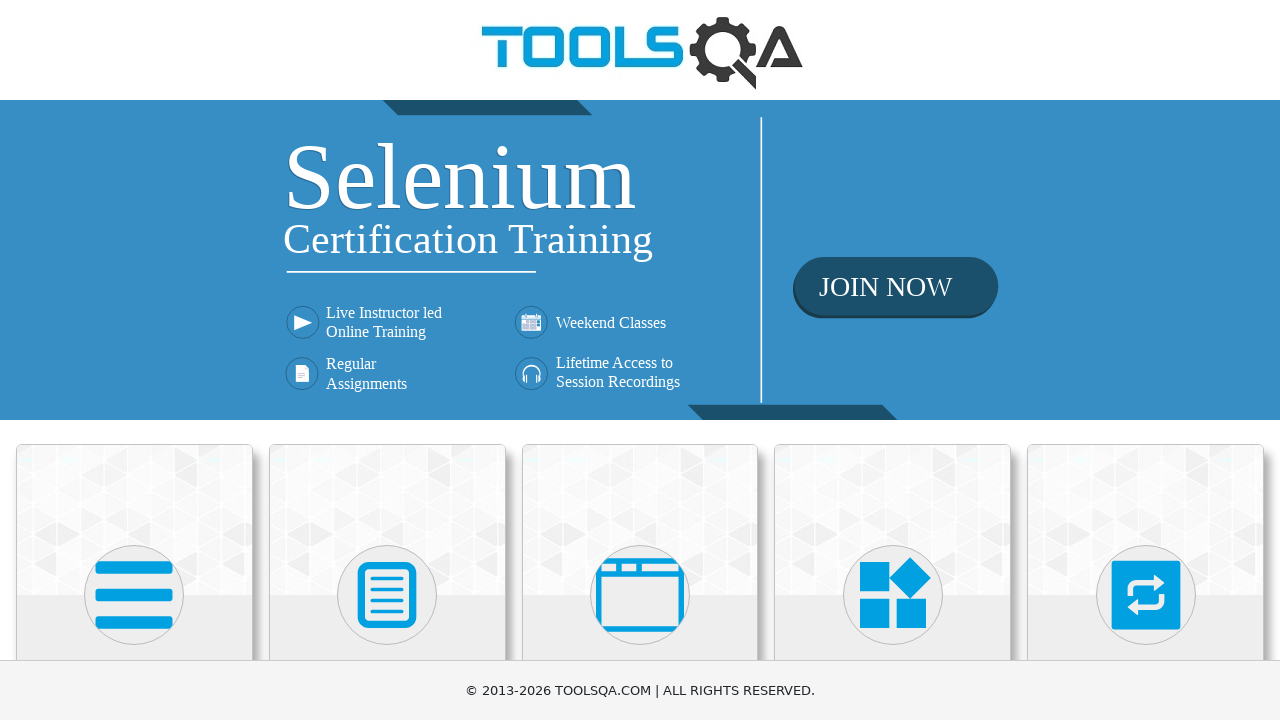

Navigated to DemoQA home page
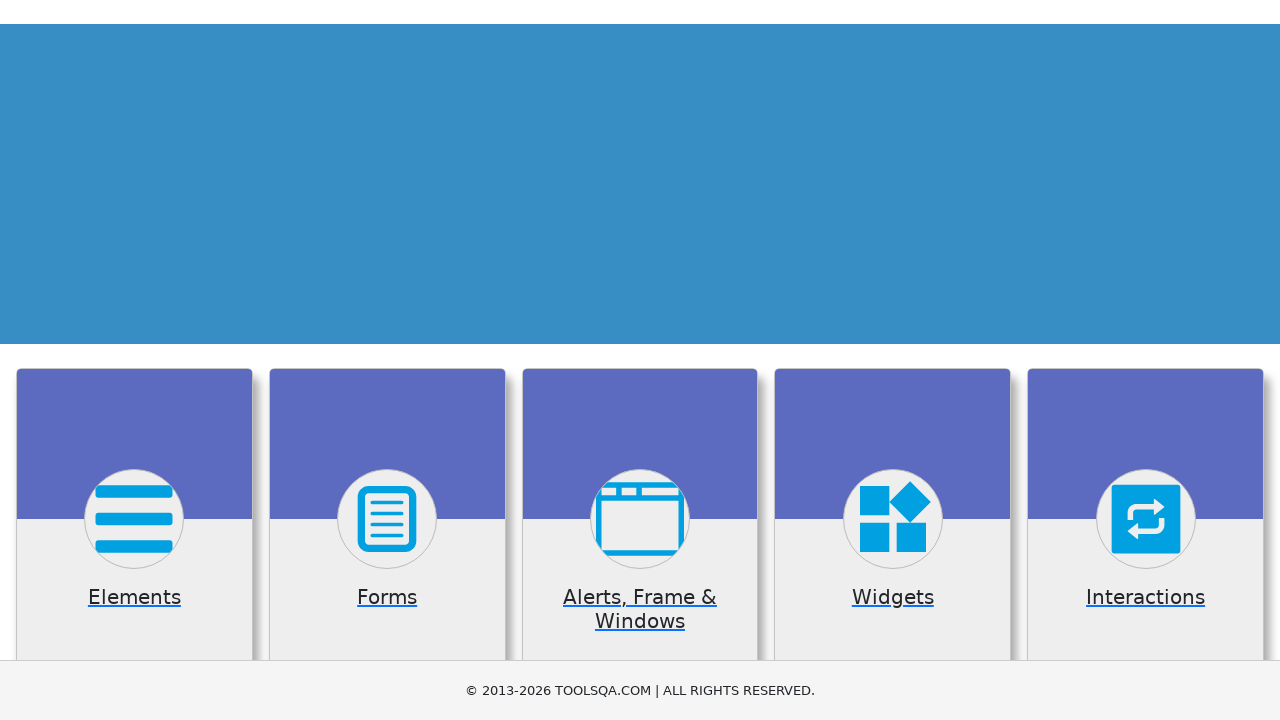

Clicked on the first tile element at (134, 595) on svg >> nth=0
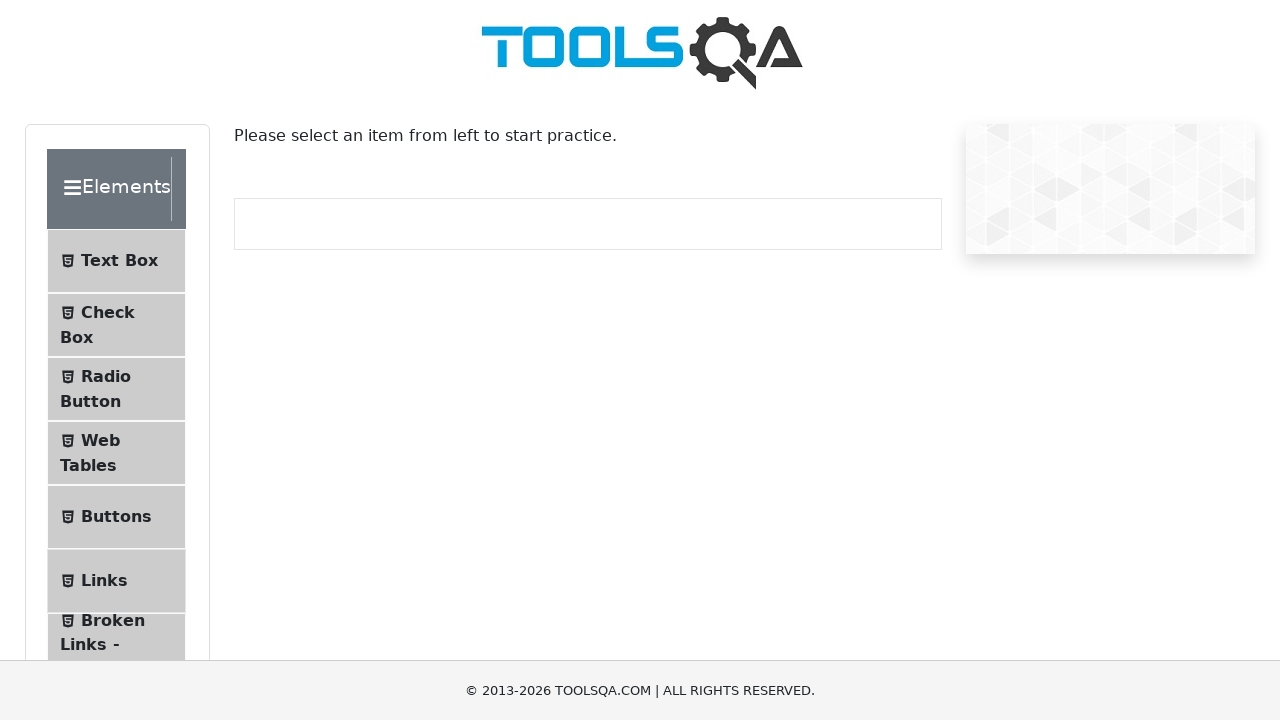

Clicked on the Text Box menu item at (116, 261) on #item-0 >> nth=0
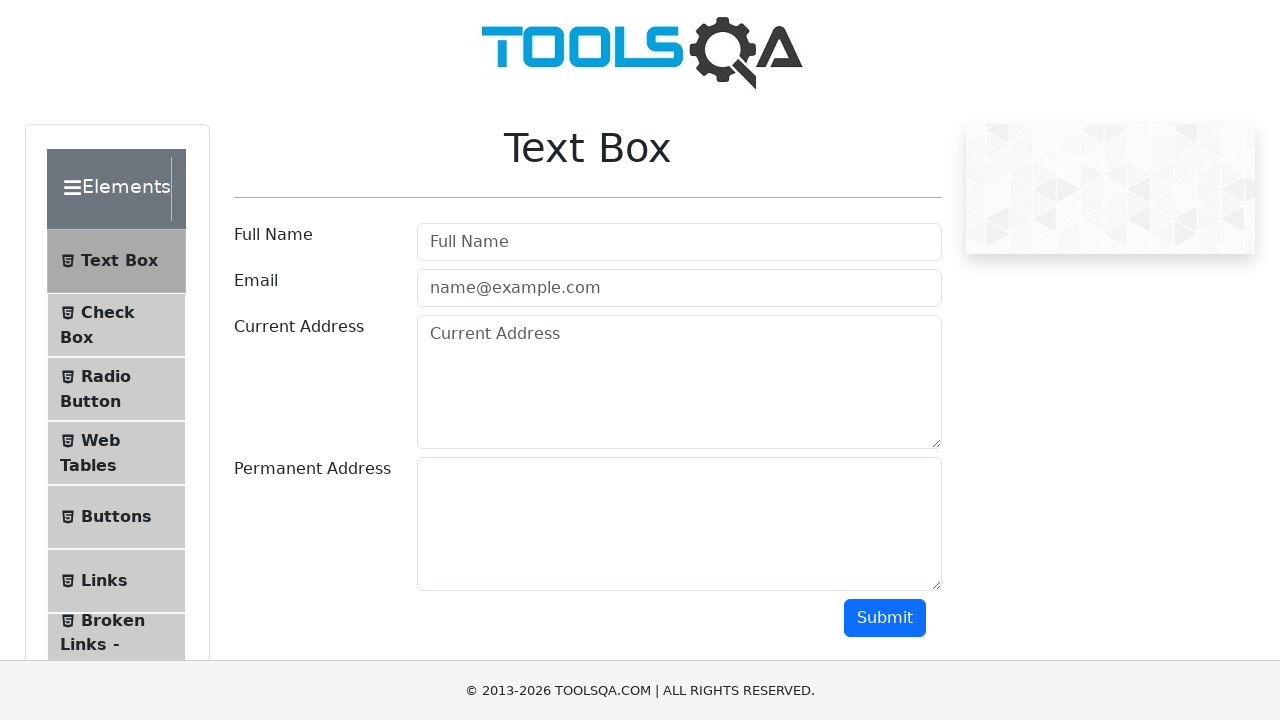

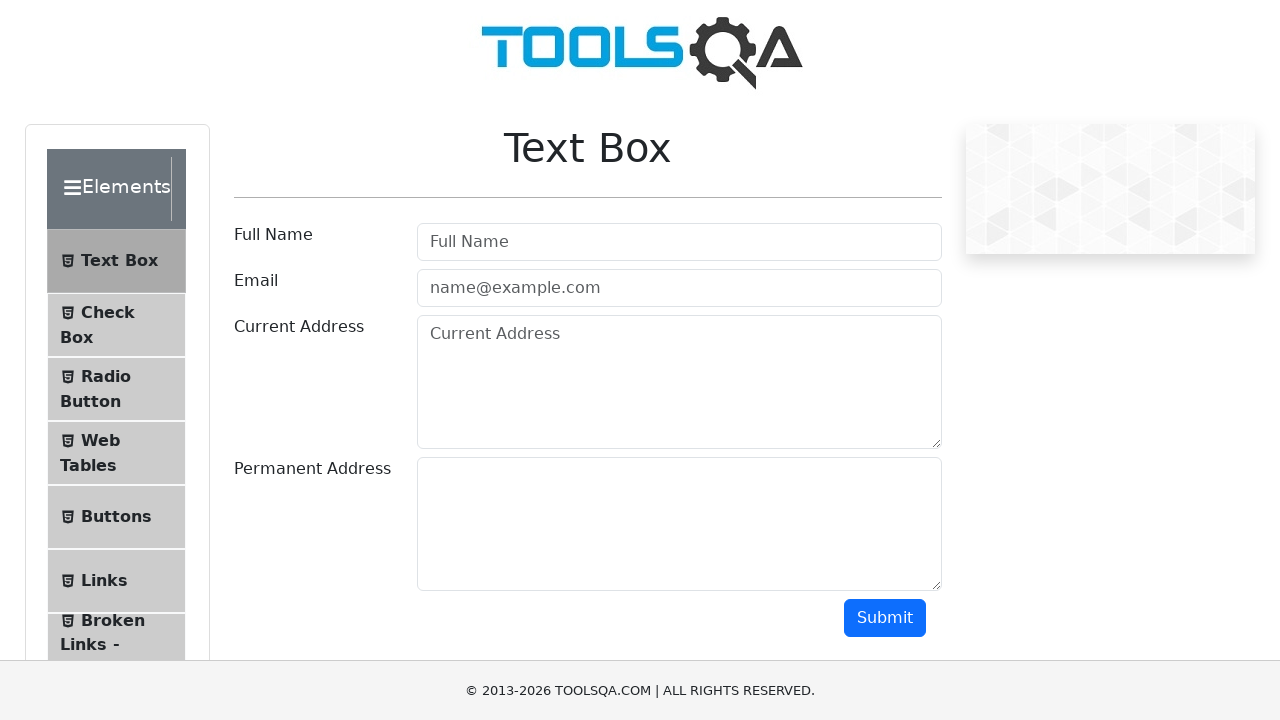